Tests closing a modal/entry ad popup by waiting for the modal to appear and clicking the close button in the modal footer

Starting URL: http://the-internet.herokuapp.com/entry_ad

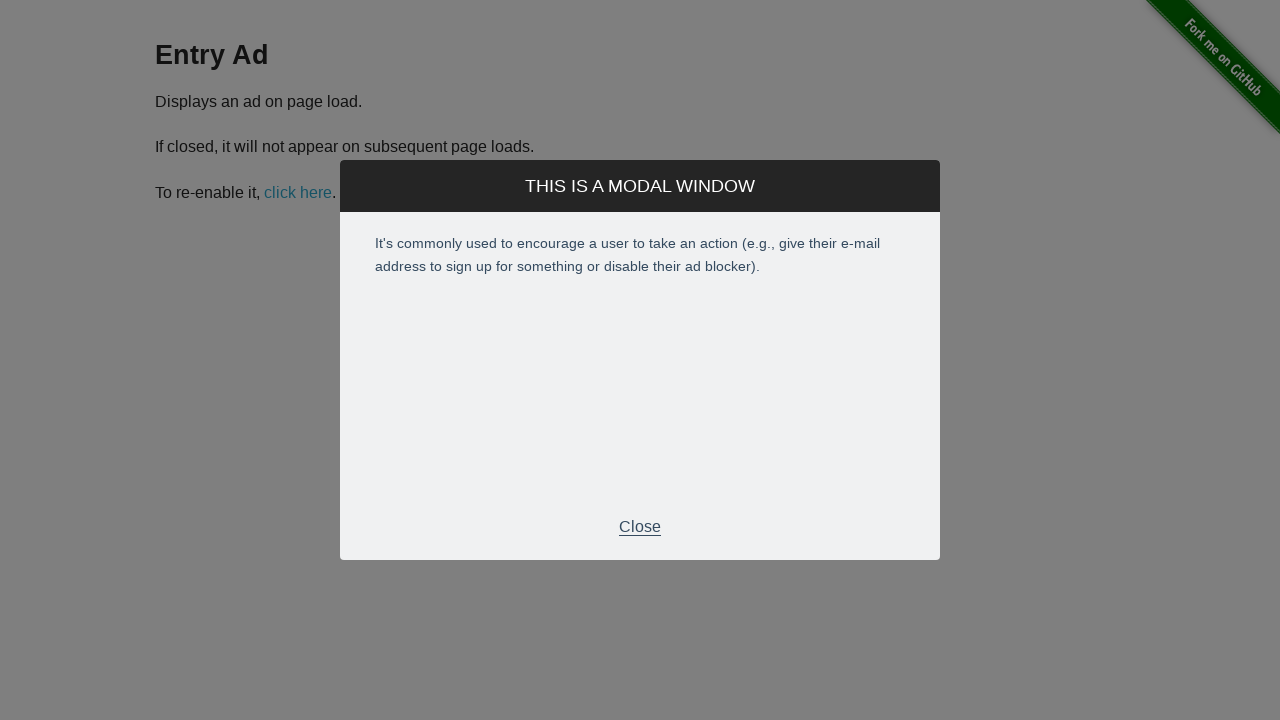

Entry ad modal appeared and became visible
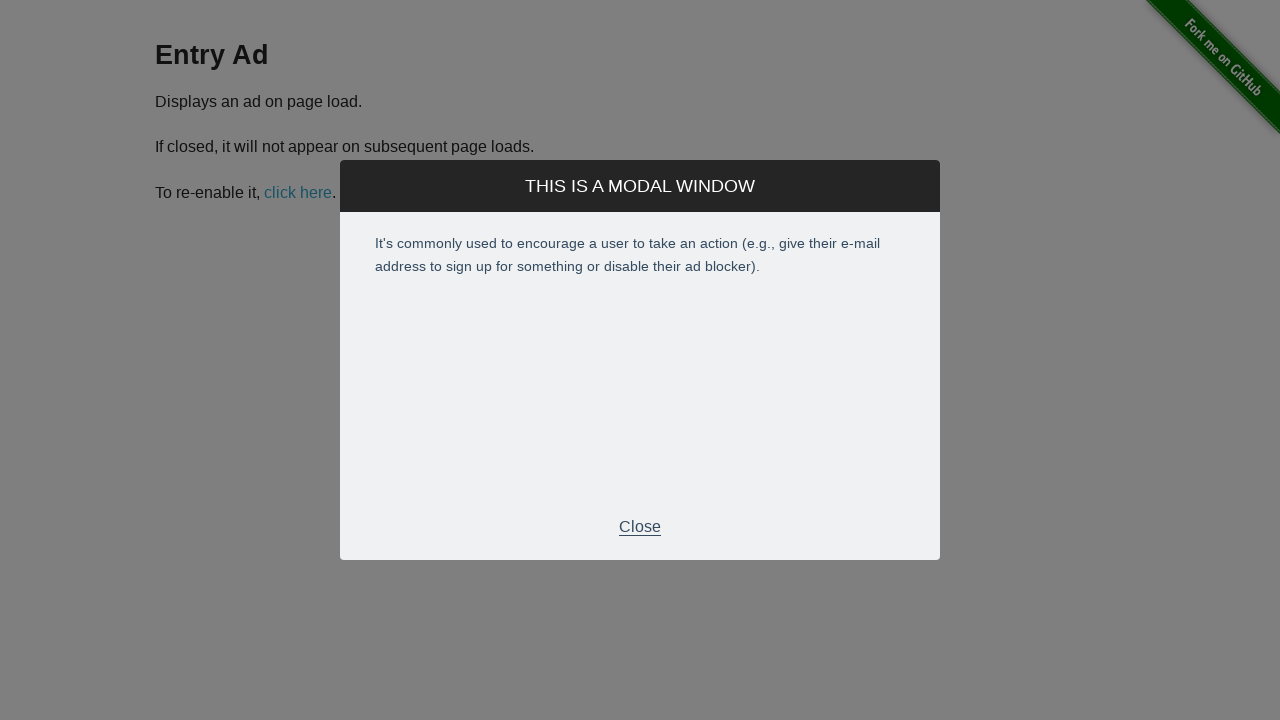

Clicked close button in modal footer at (640, 527) on .modal-footer
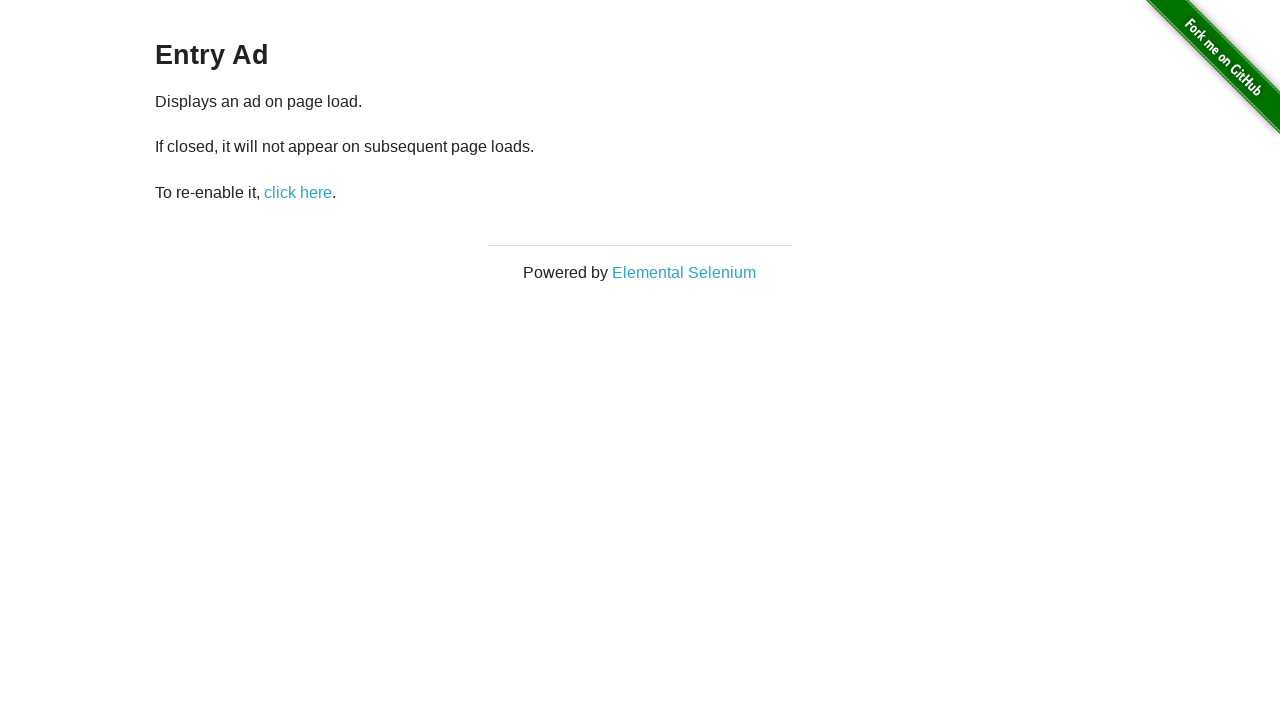

Modal closed successfully and is no longer visible
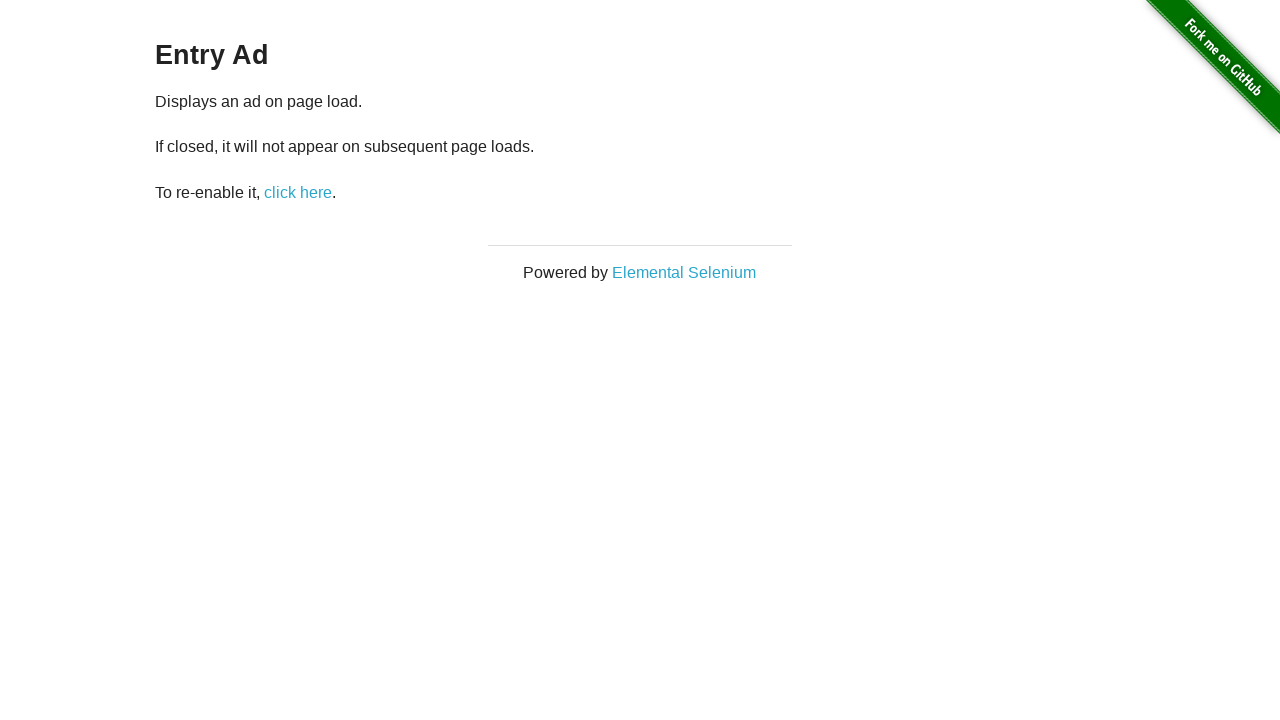

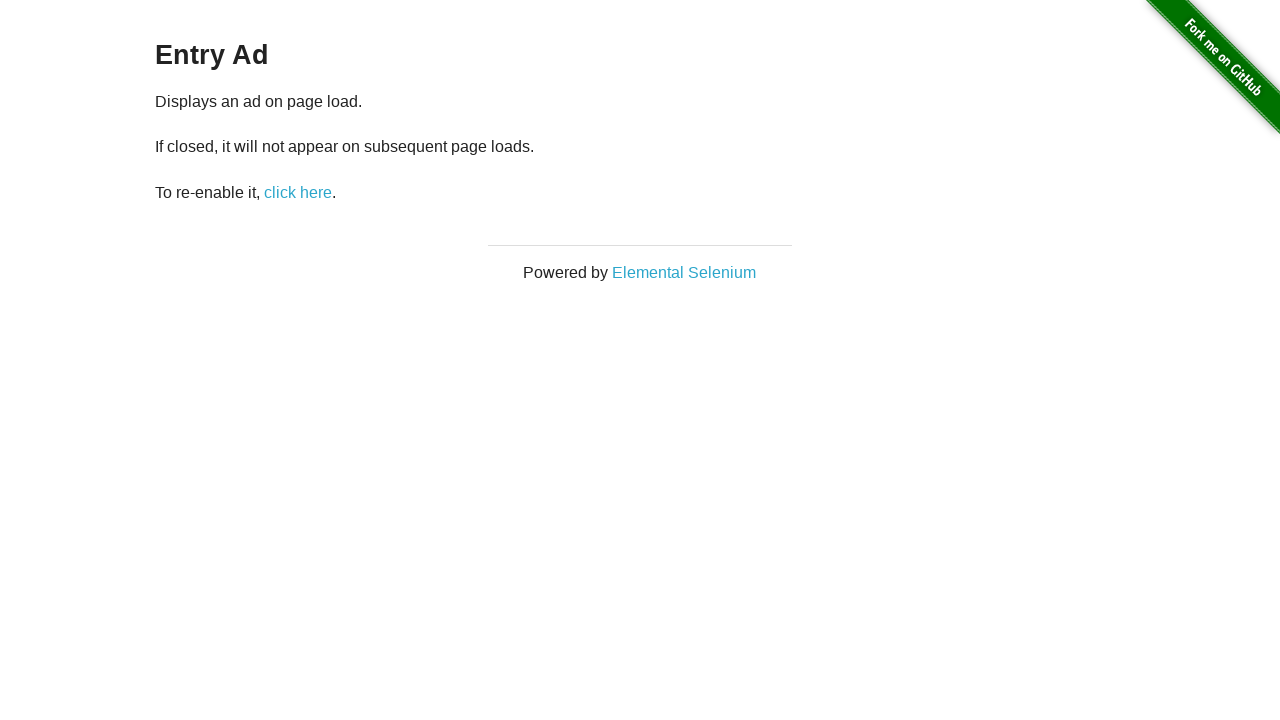